Tests switching browser windows by index after clicking a link that opens a new tab, verifying navigation back to the first tab.

Starting URL: https://demoqa.com/links

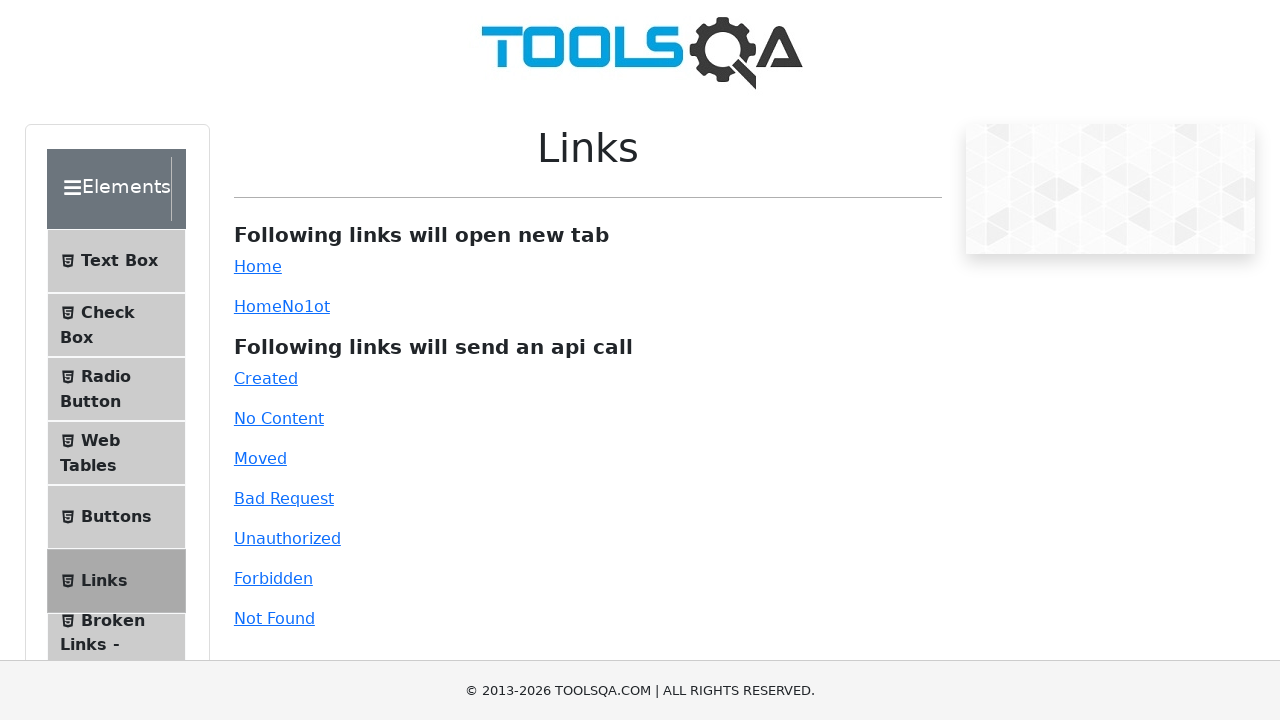

Clicked simple link to open new tab at (258, 266) on #simpleLink
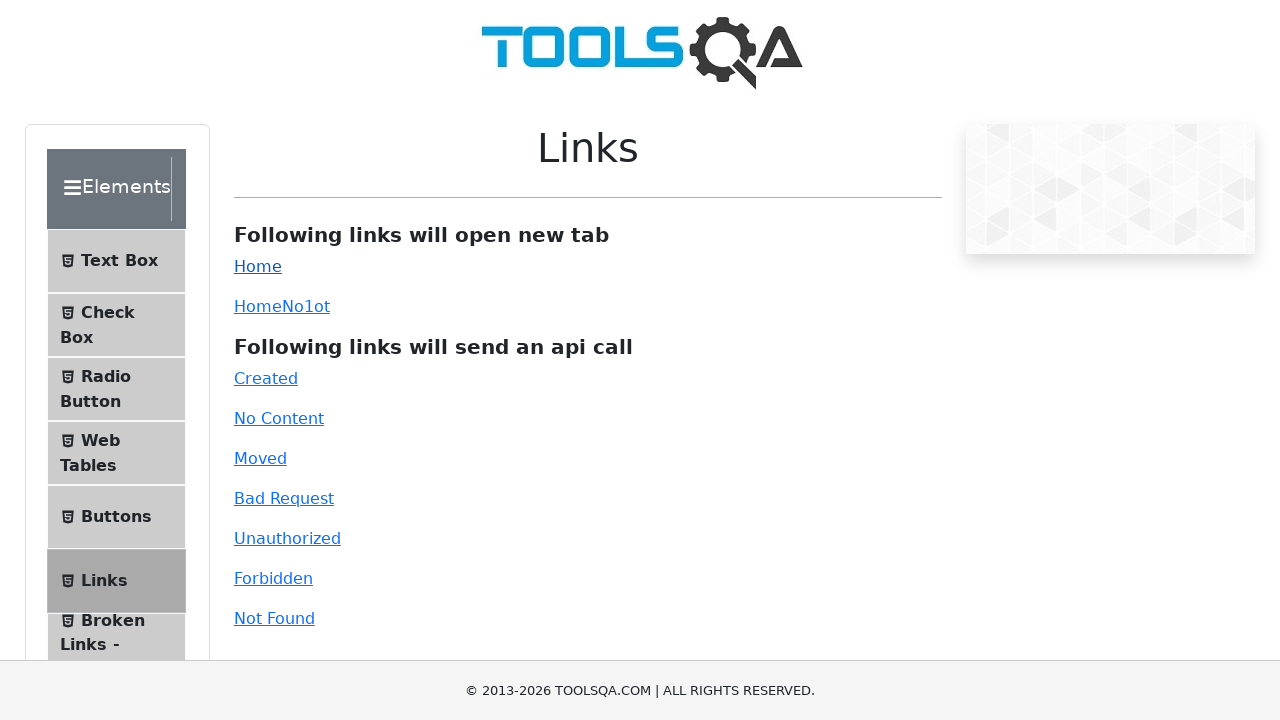

Waited for new page to open
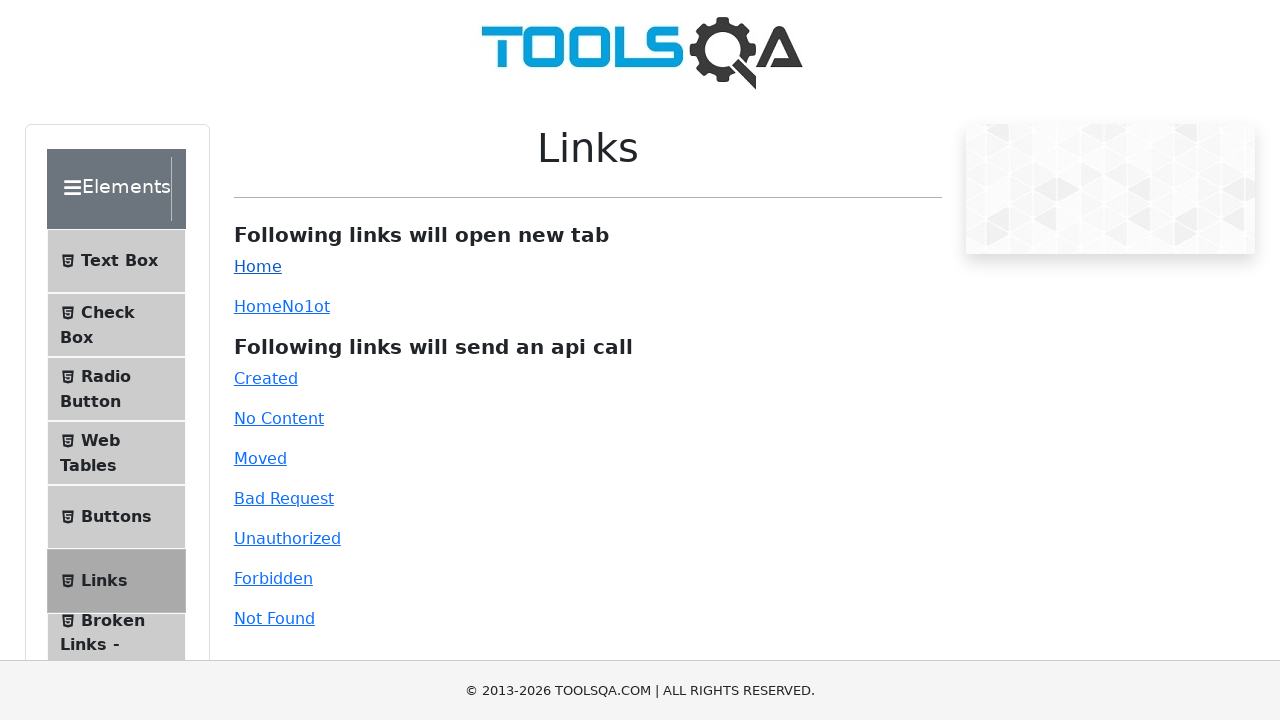

Retrieved all pages in the context
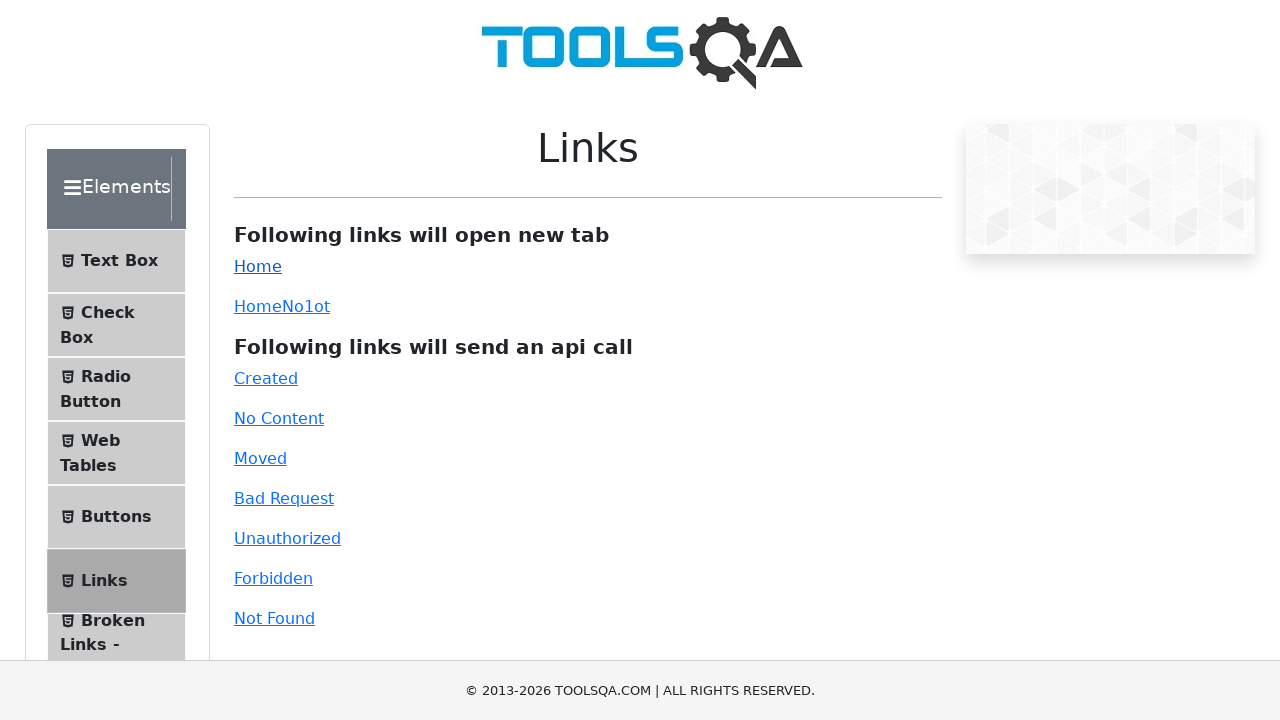

Switched to first window by index (0)
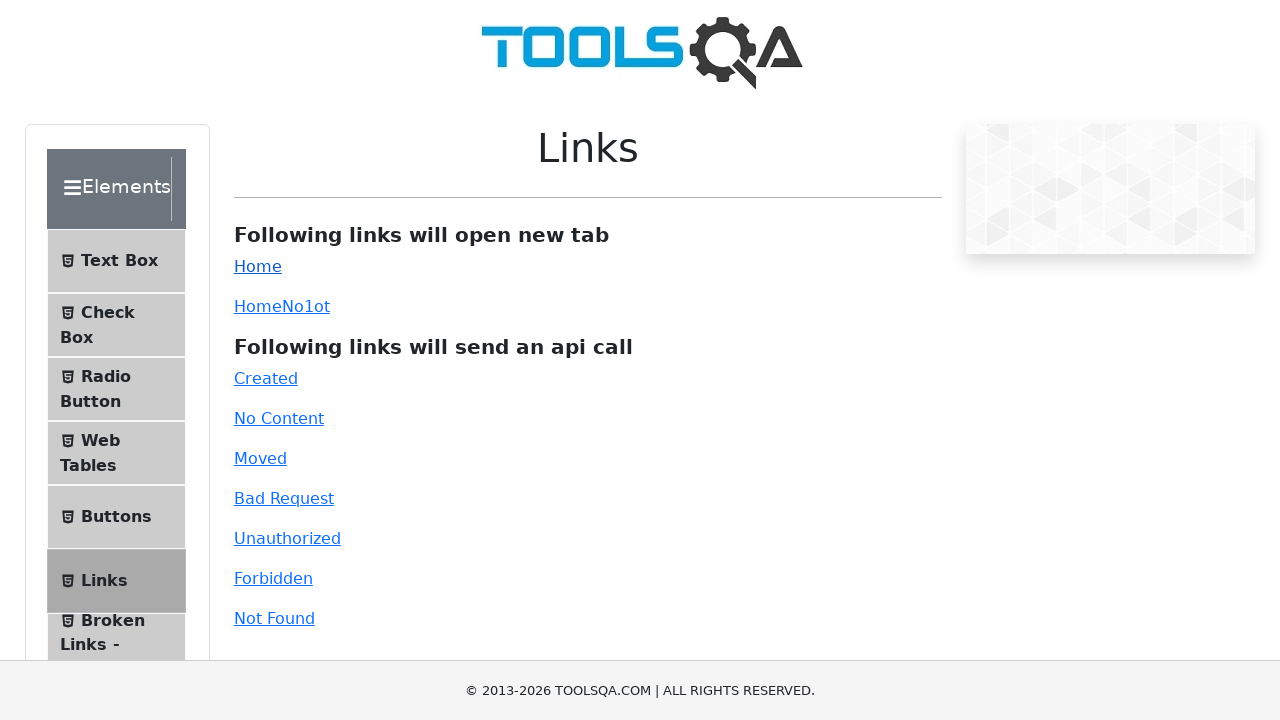

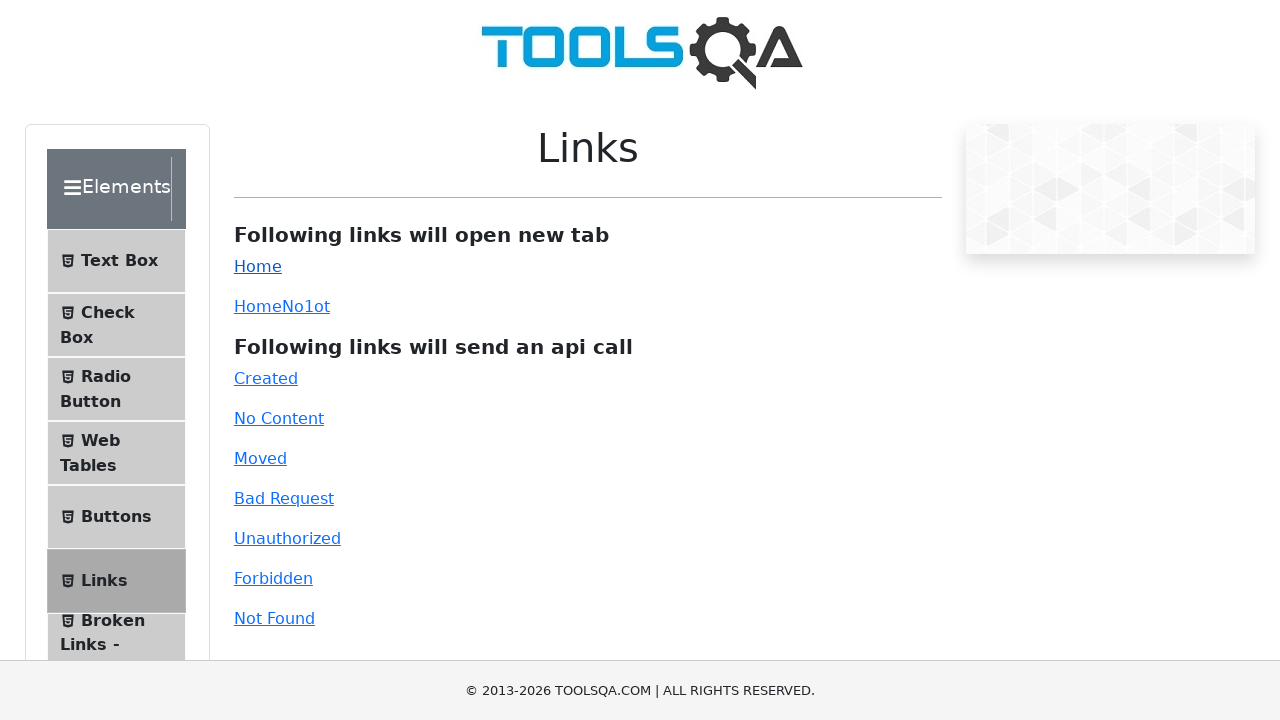